Tests registration form by filling required fields (first name, last name, email) and submitting the form

Starting URL: http://suninjuly.github.io/registration1.html

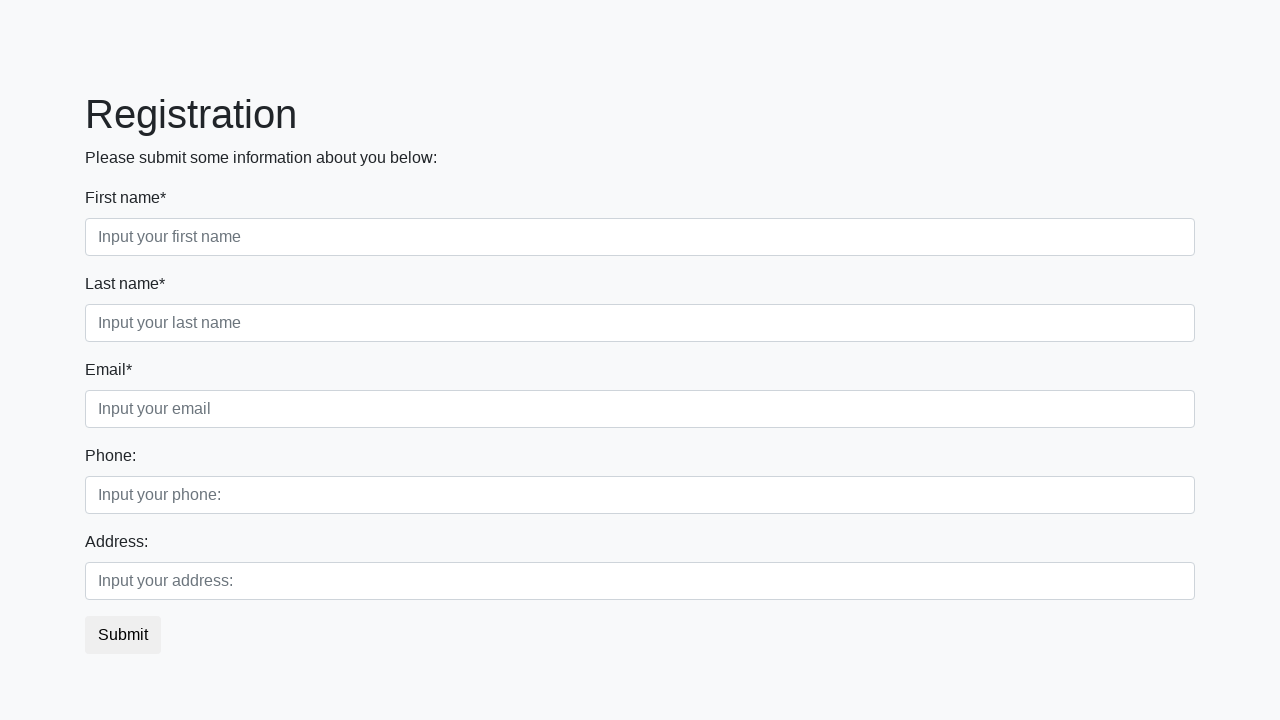

Filled first name field with 'John' on .first_block .first
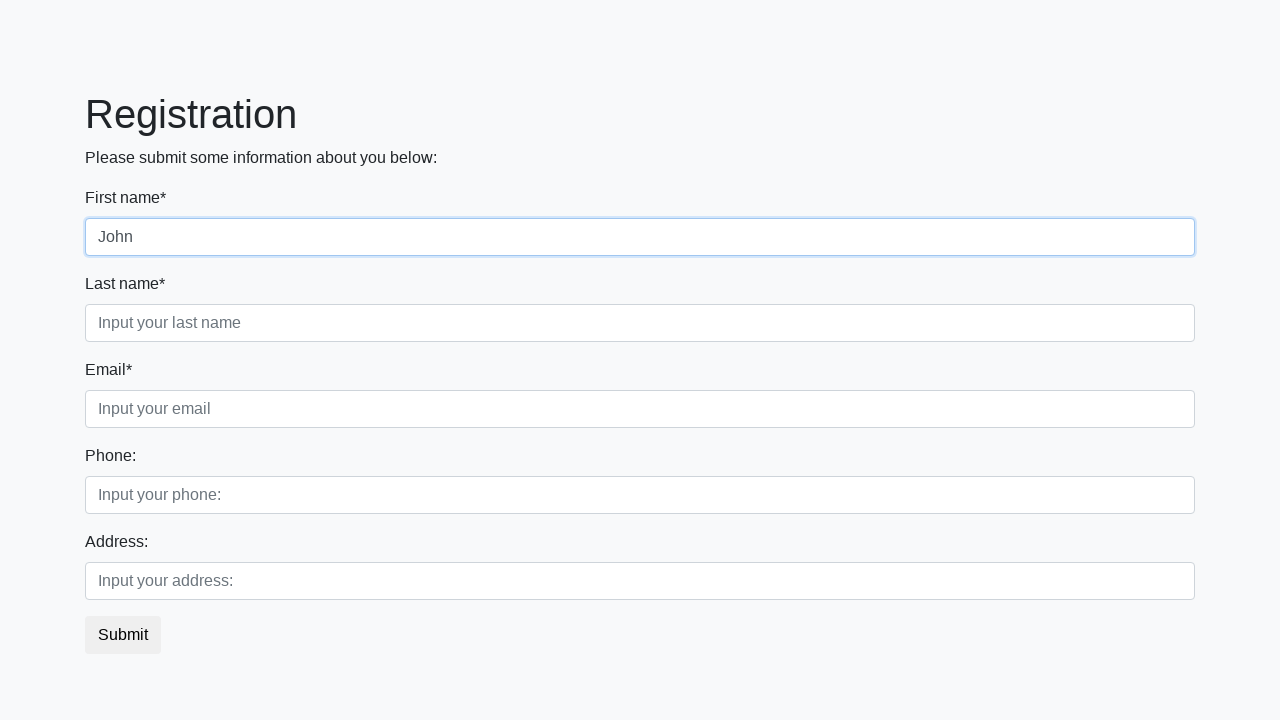

Filled last name field with 'Doe' on .first_block .second
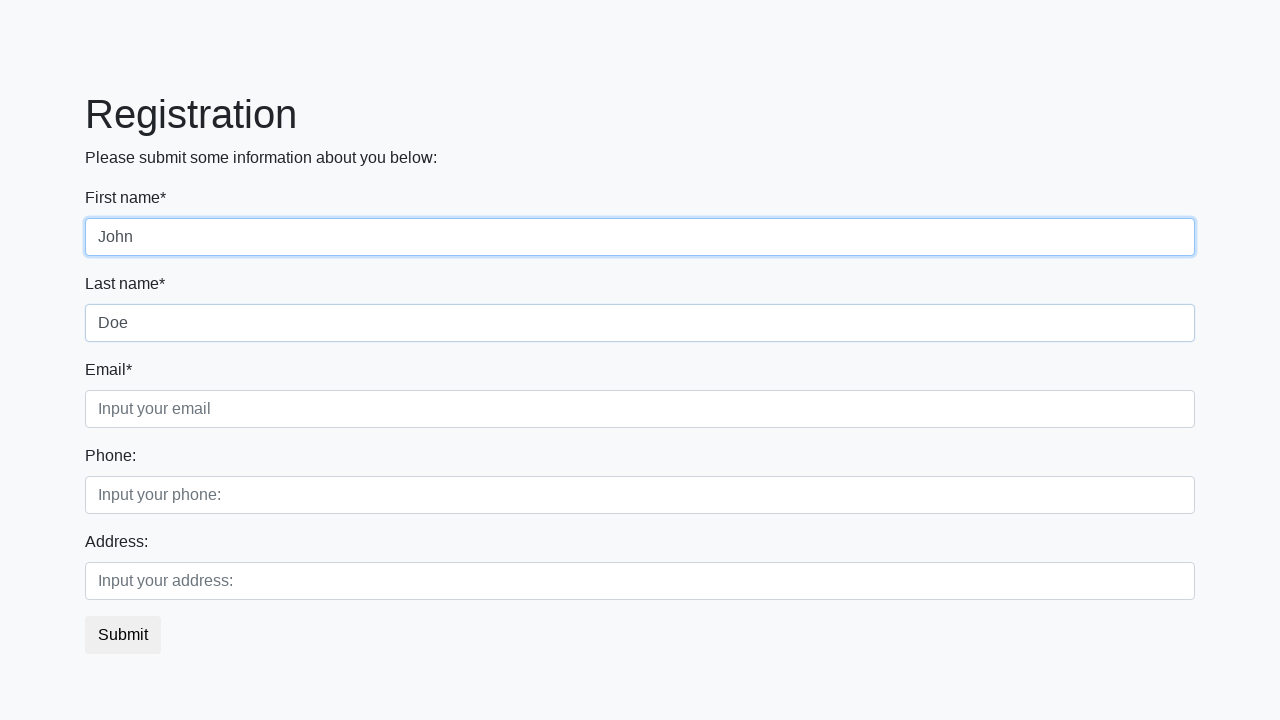

Filled email field with 'john.doe@example.com' on .first_block .third
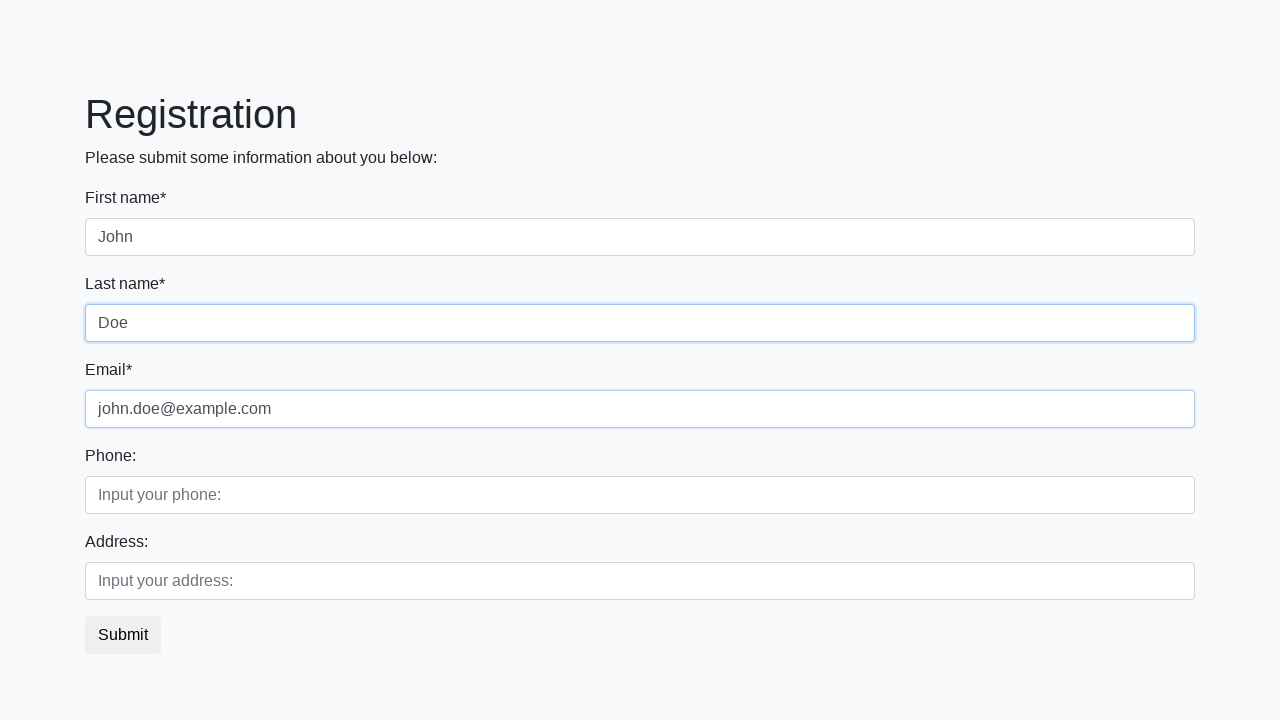

Clicked submit button to register at (123, 635) on button.btn
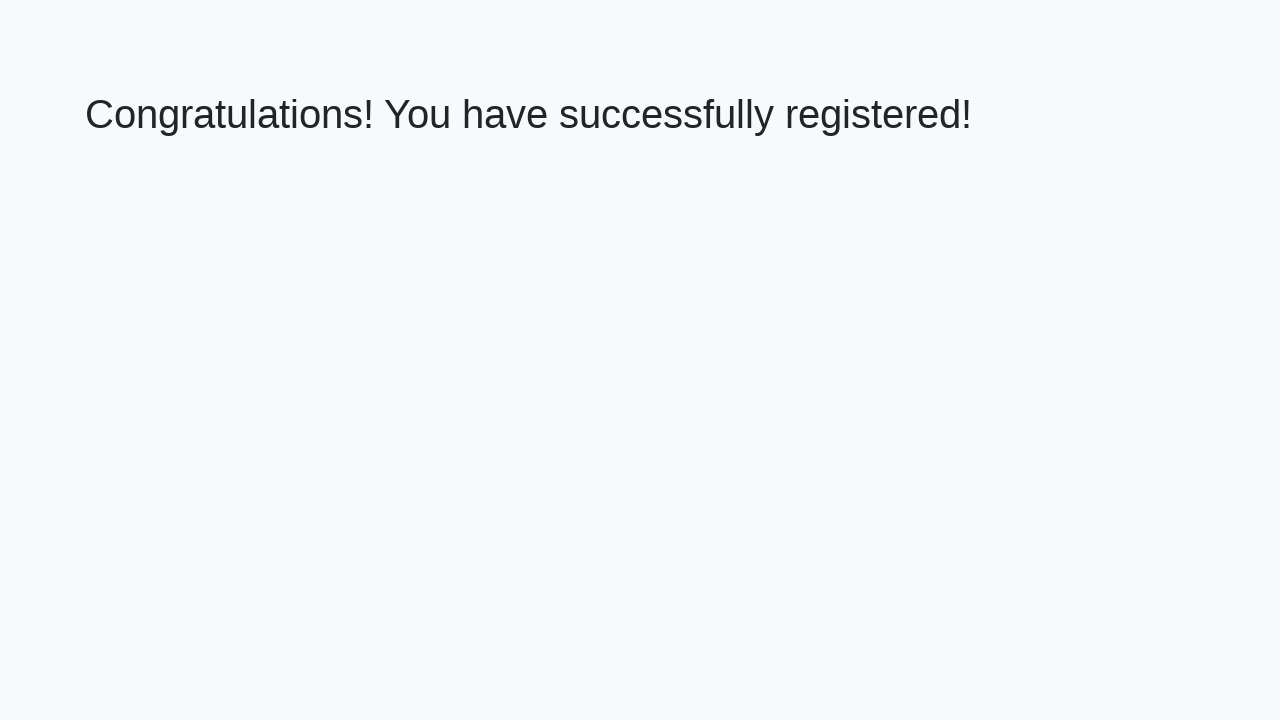

Success message header loaded
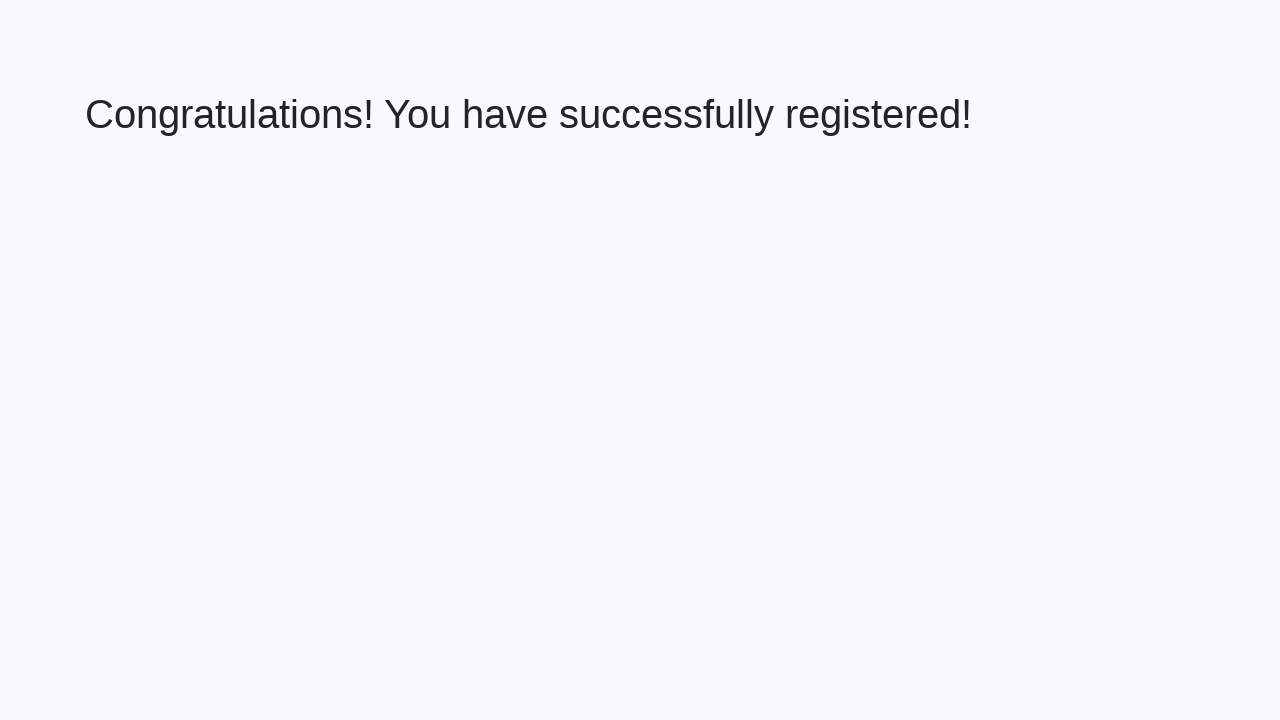

Retrieved welcome text from header
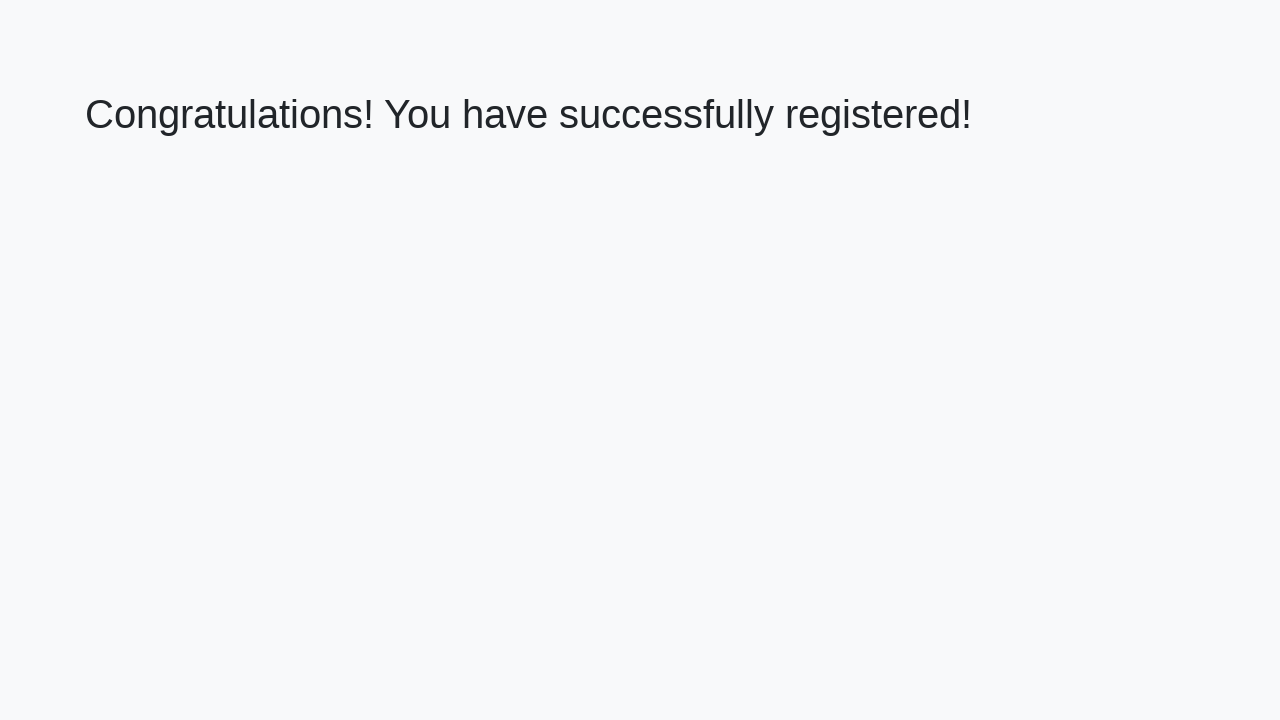

Verified registration success message matches expected text
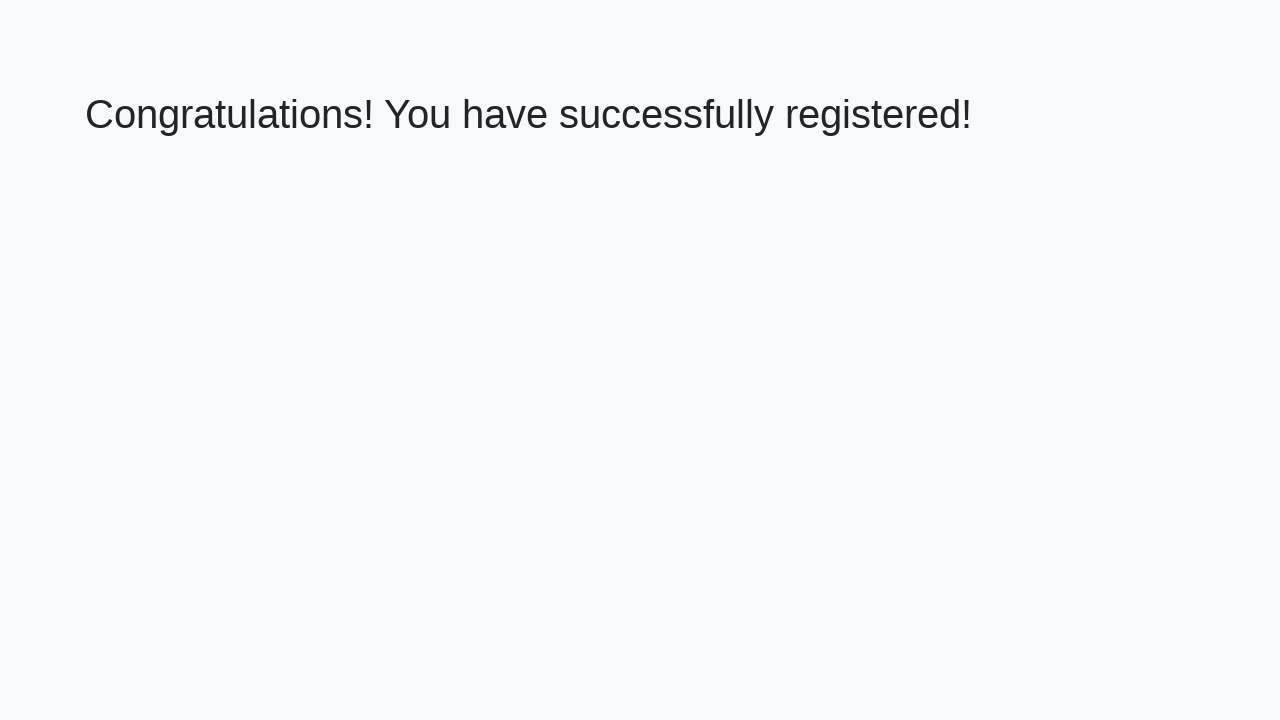

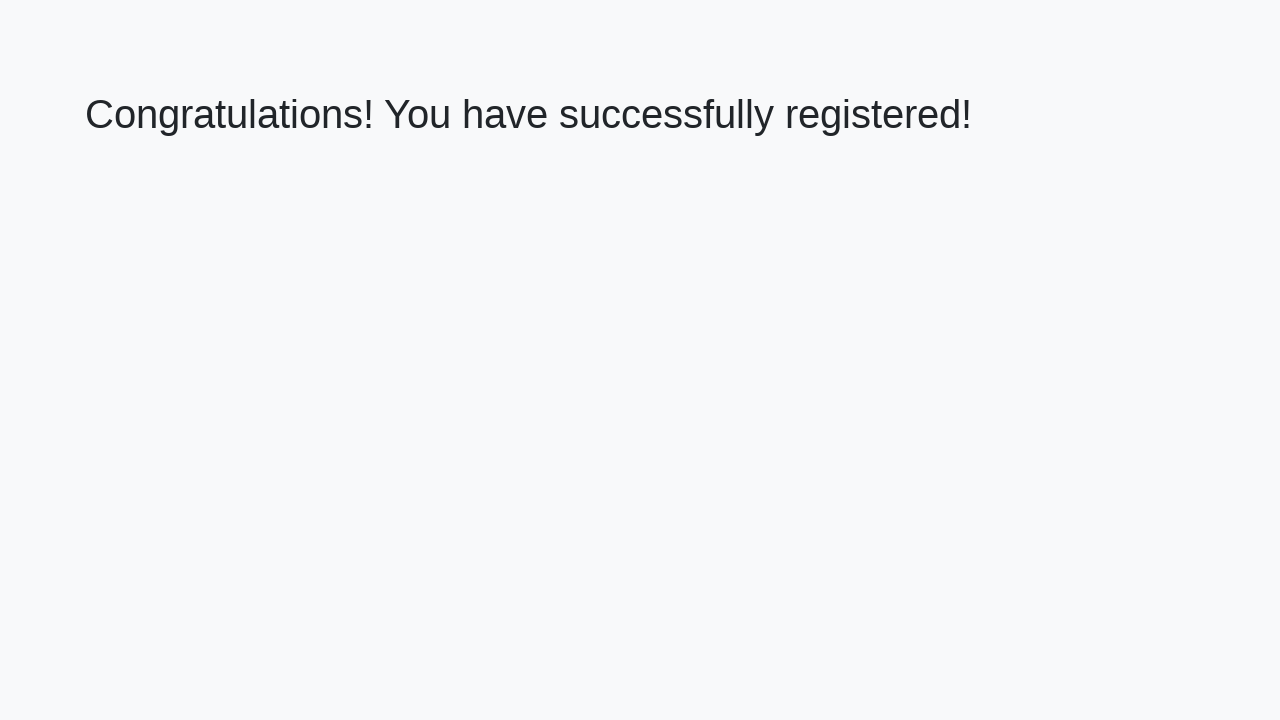